Tests registration form with mismatched email confirmation to verify email confirmation error

Starting URL: https://alada.vn/tai-khoan/dang-ky.html

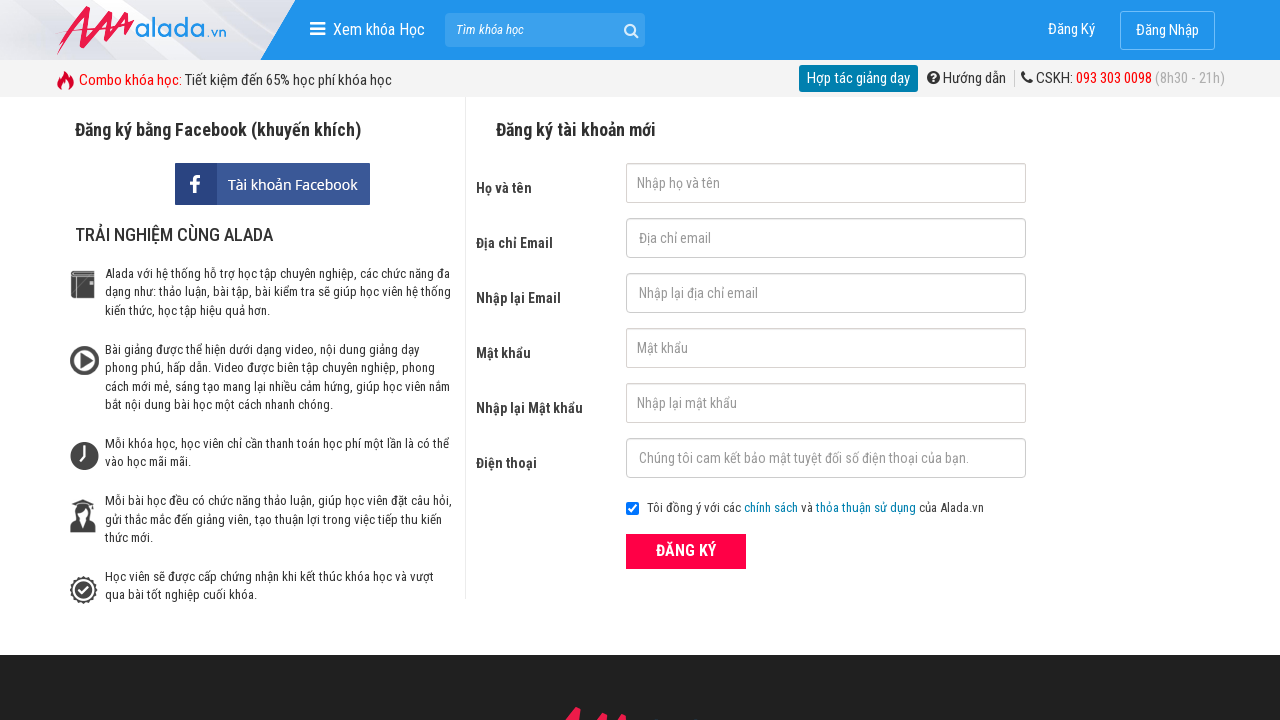

Filled firstname field with 'Mai Thi May' on input#txtFirstname
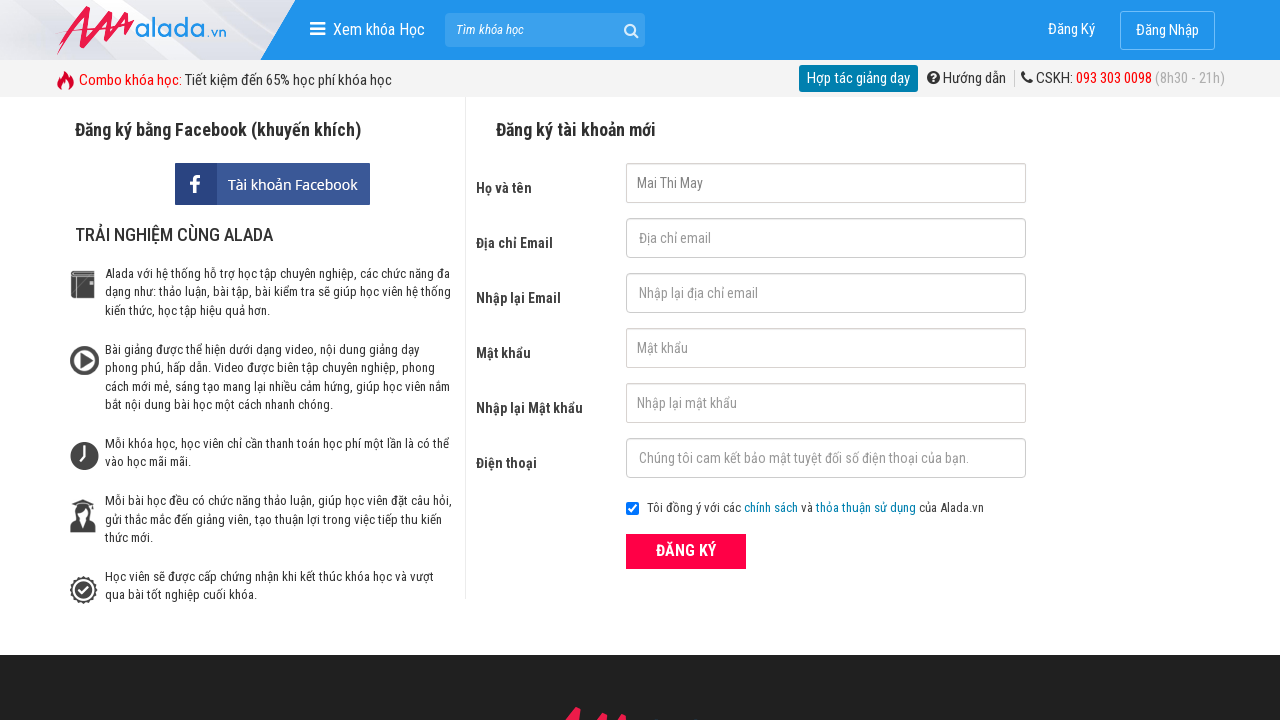

Filled email field with 'maimay0691@gmail.com' on input#txtEmail
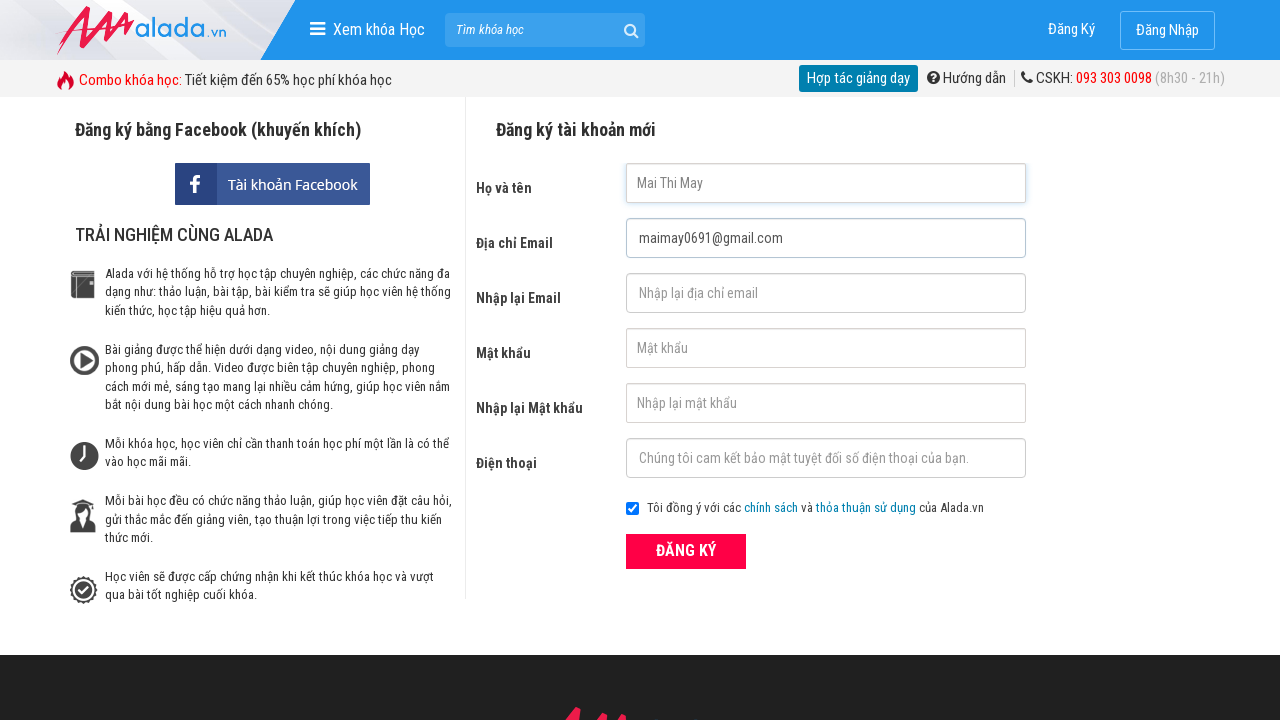

Filled email confirmation field with mismatched email 'maimay@gmail.com' on input#txtCEmail
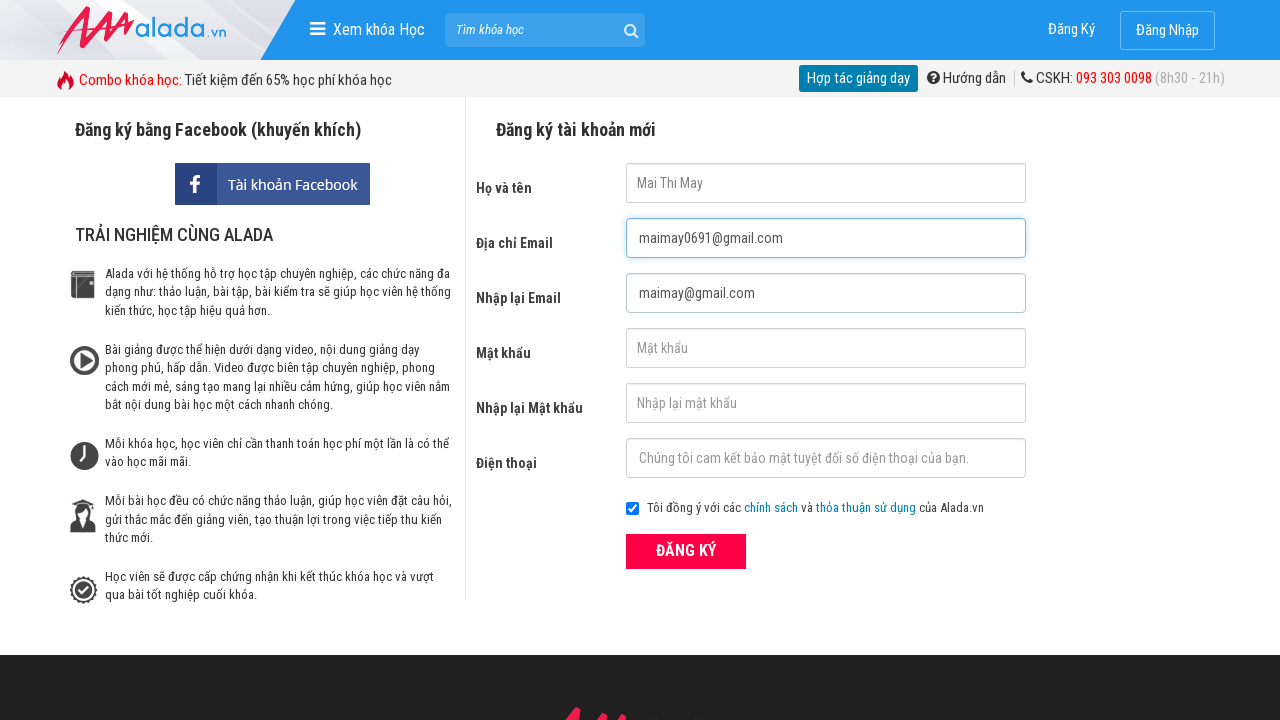

Filled password field with '123456' on input#txtPassword
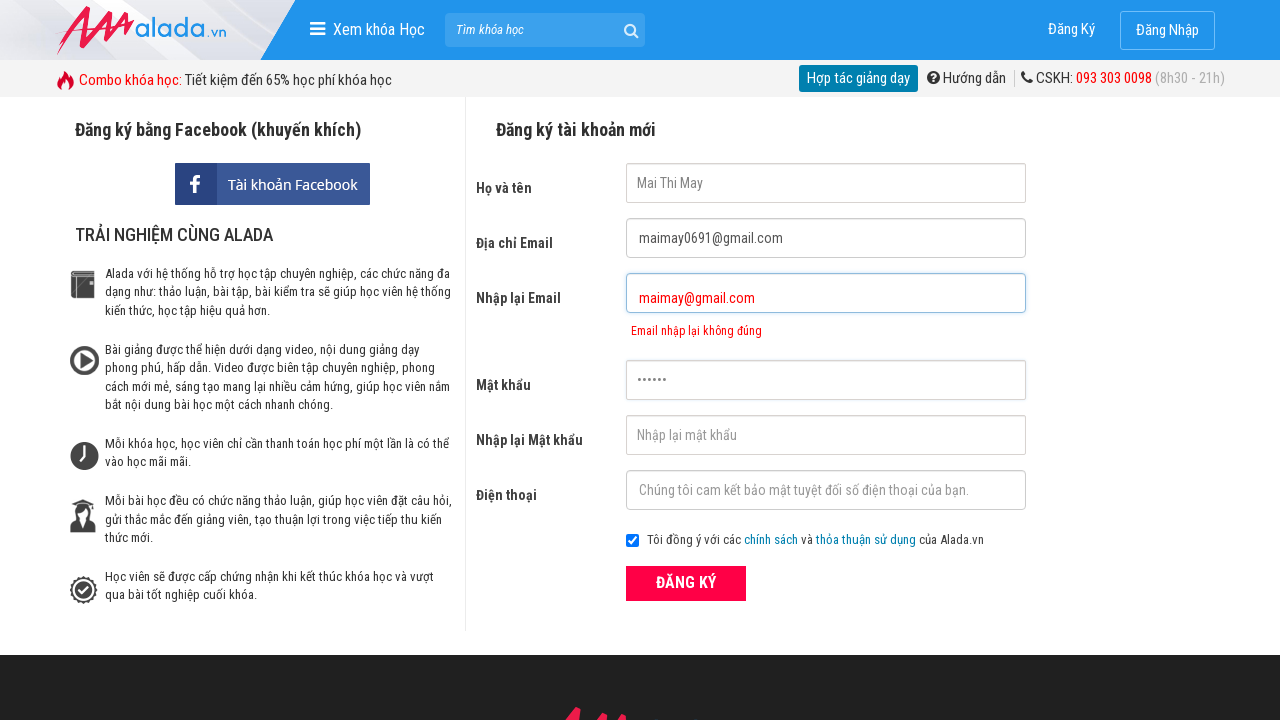

Filled password confirmation field with '123456' on input#txtCPassword
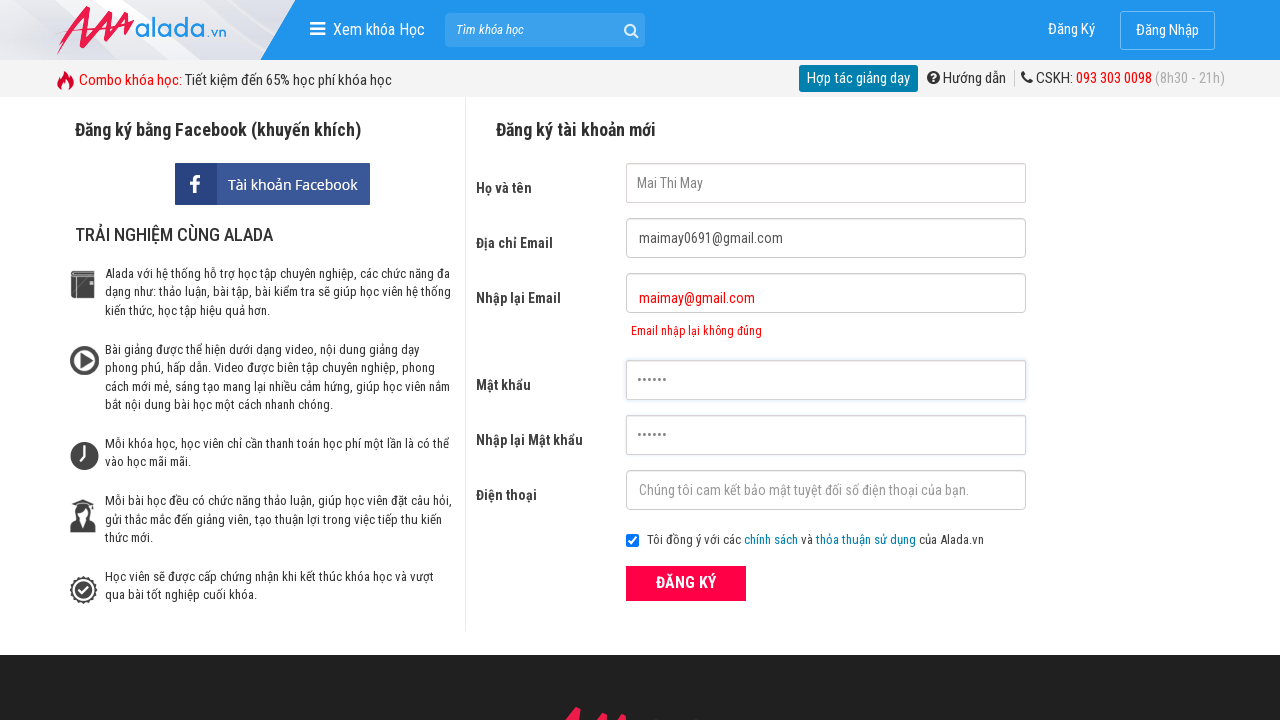

Filled phone field with '0974738813' on input#txtPhone
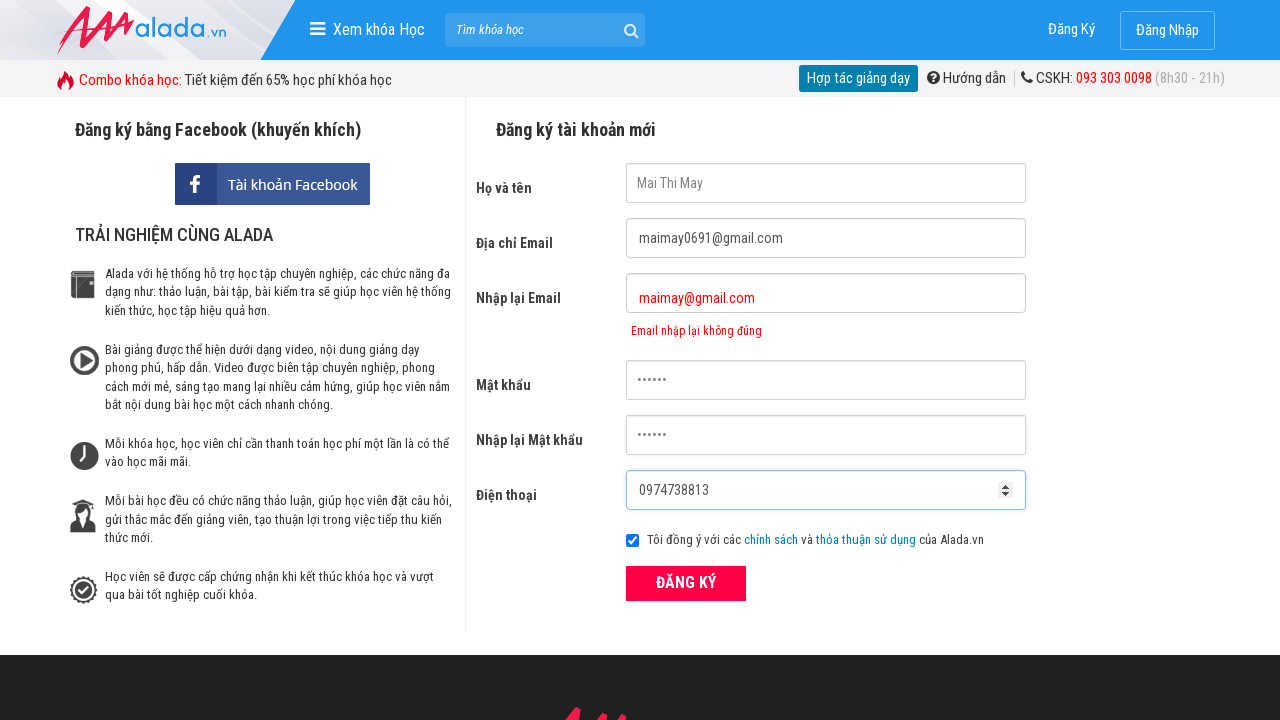

Clicked register button to submit form at (686, 583) on div.frmRegister button.btn_pink_sm
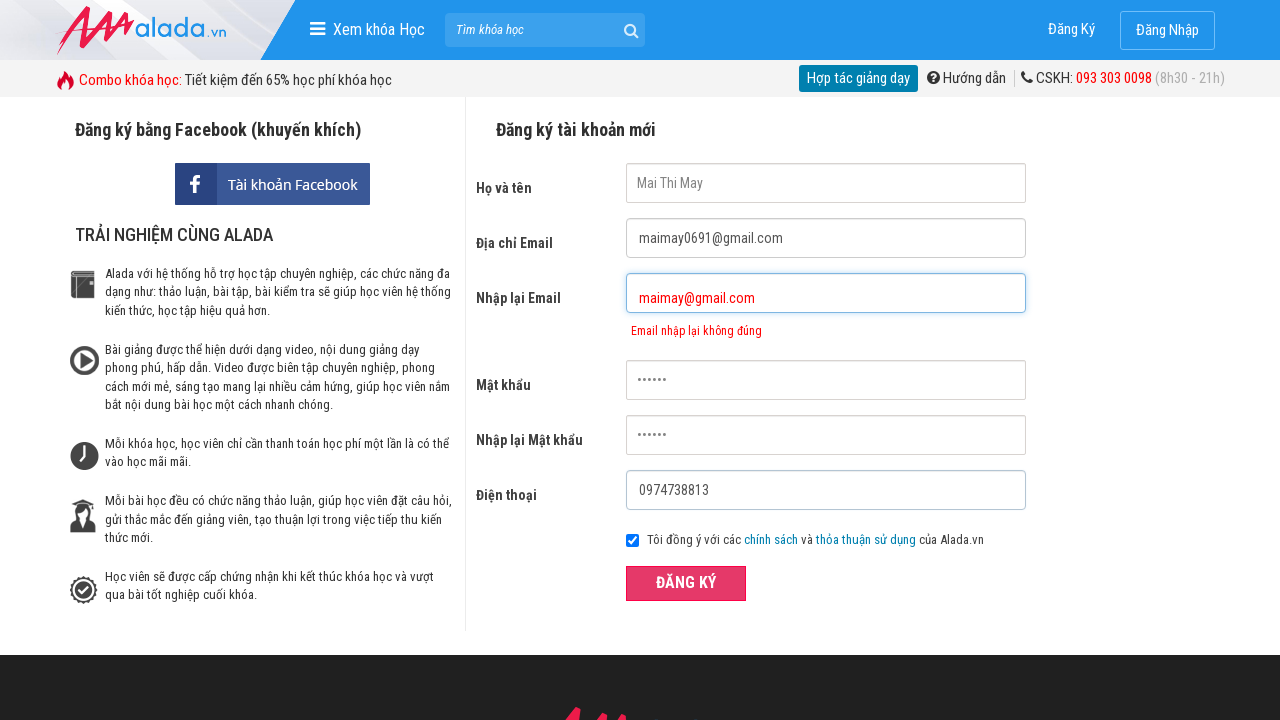

Email confirmation error message appeared, verifying mismatched email validation
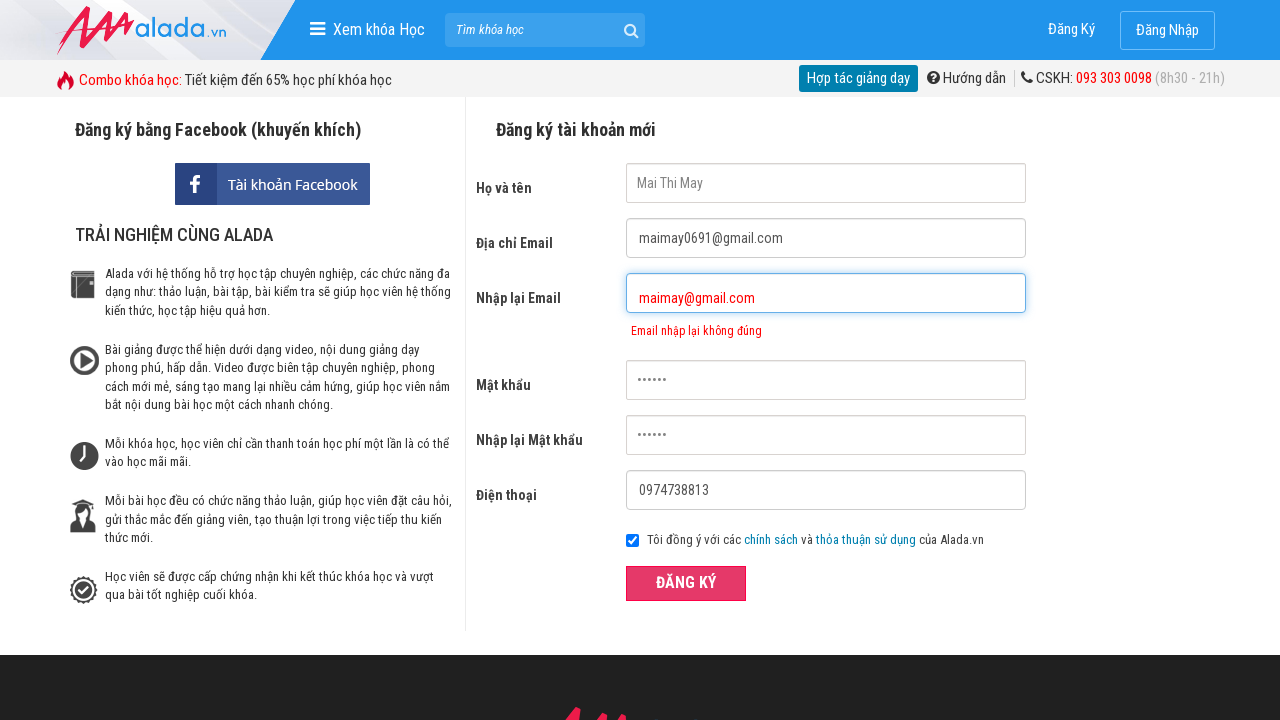

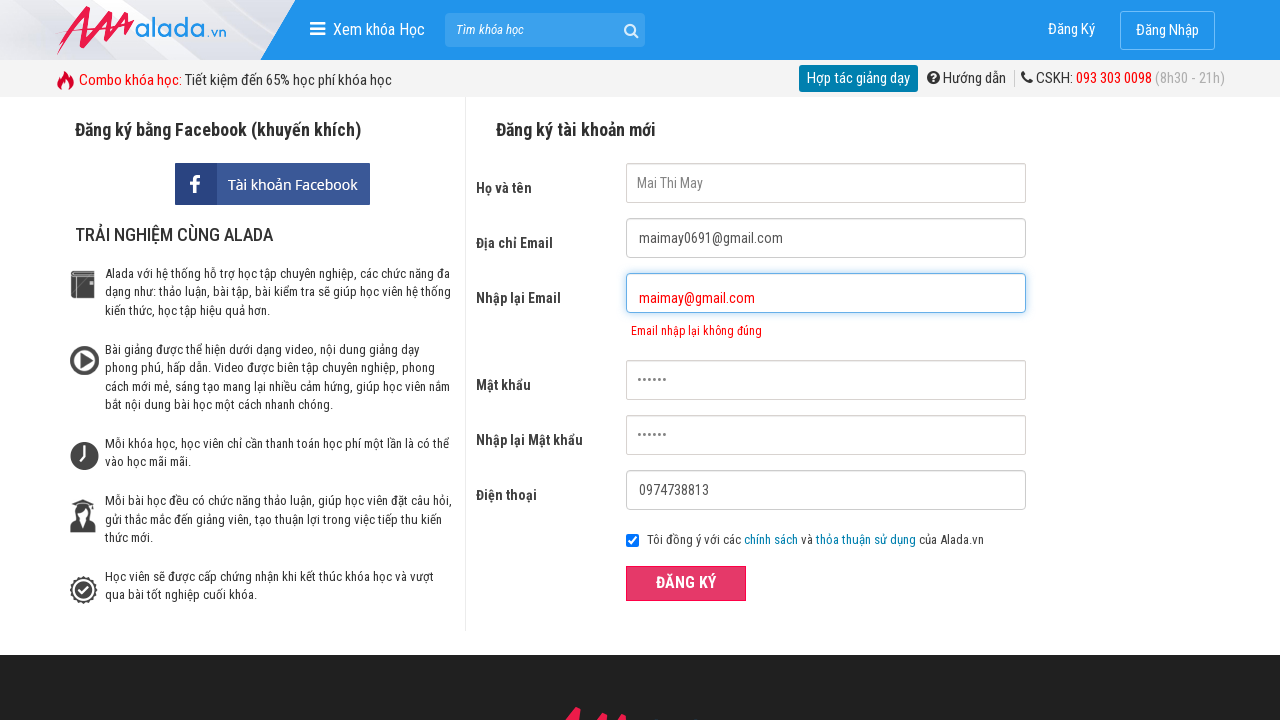